Tests displaying all items by navigating through filters and clicking the All filter link

Starting URL: https://demo.playwright.dev/todomvc

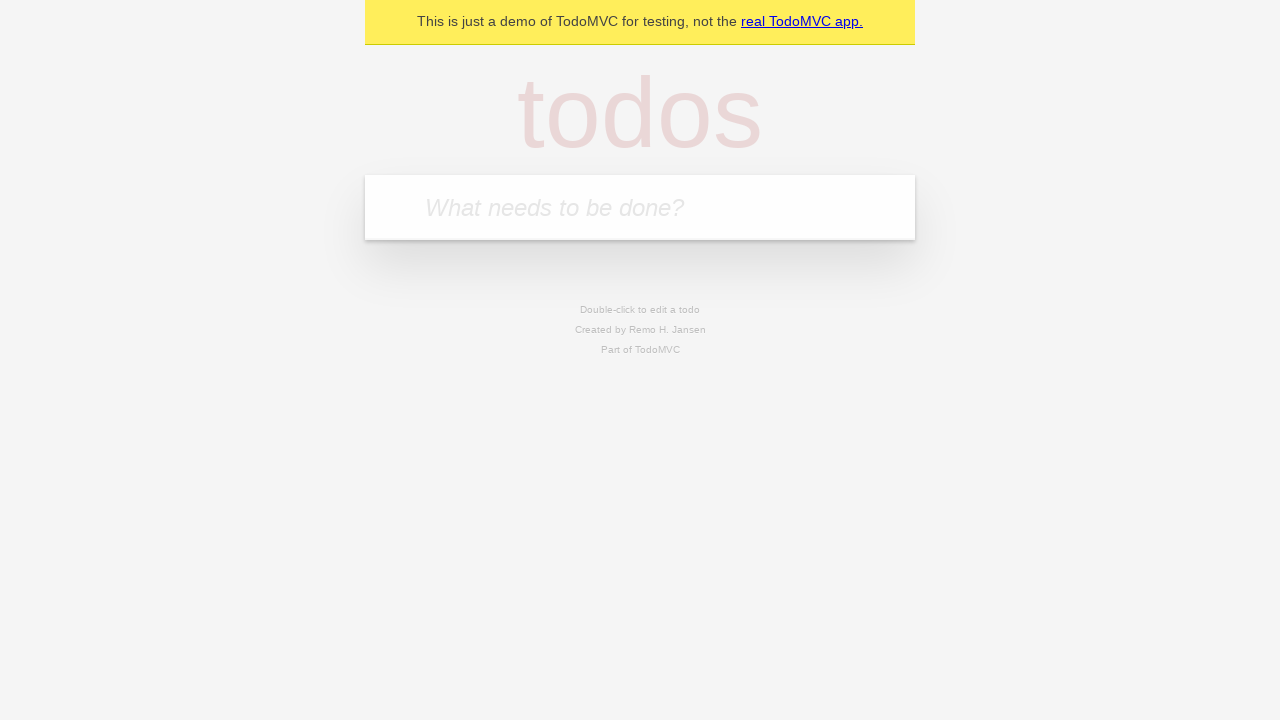

Filled todo input with 'buy some cheese' on internal:attr=[placeholder="What needs to be done?"i]
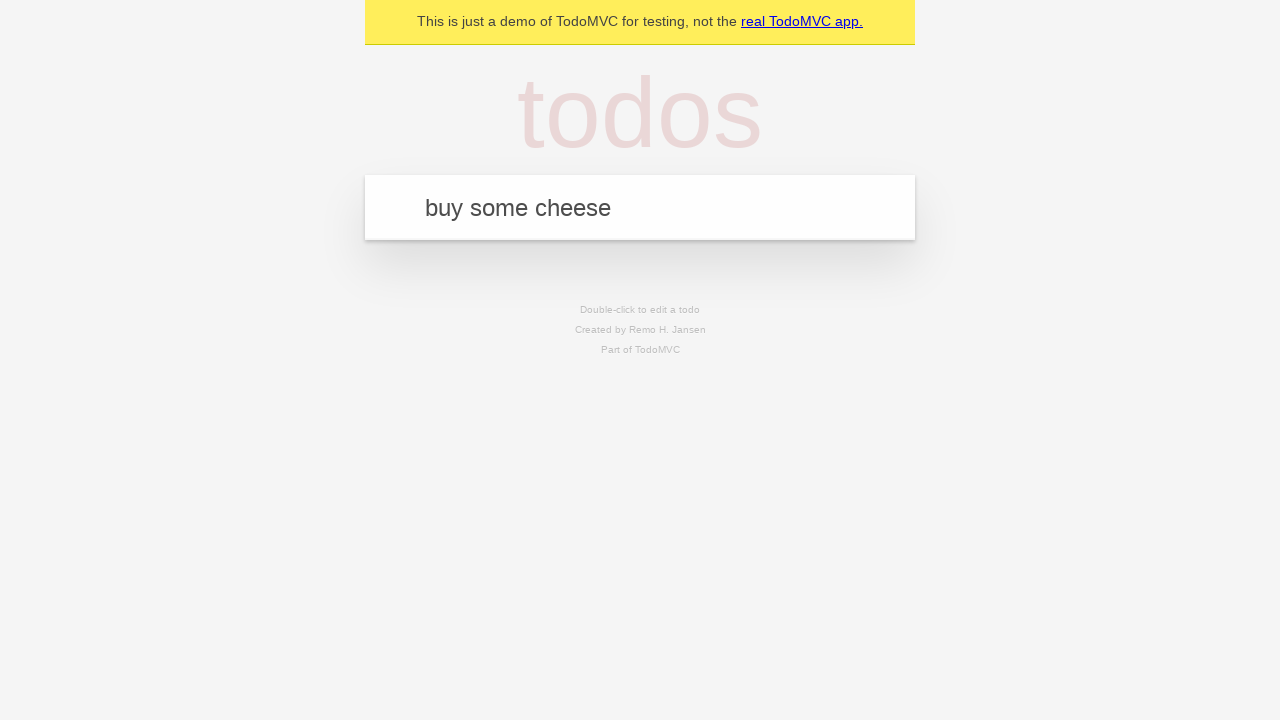

Pressed Enter to add first todo on internal:attr=[placeholder="What needs to be done?"i]
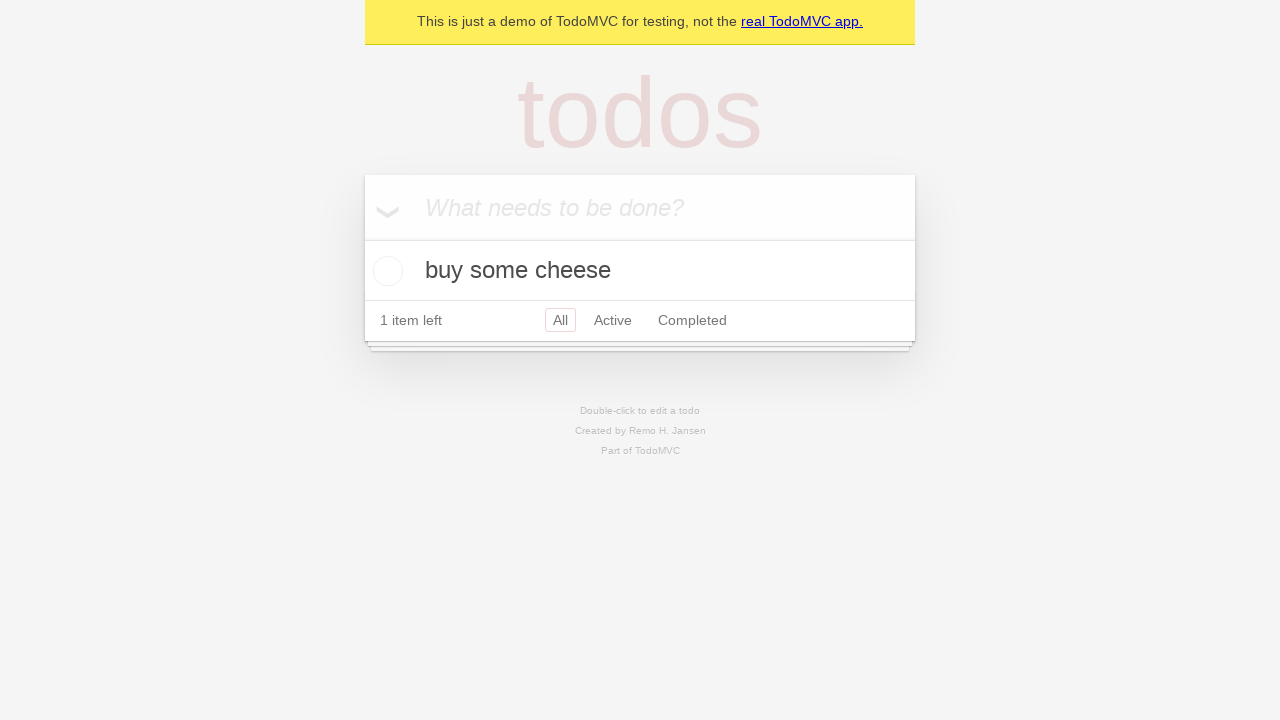

Filled todo input with 'feed the cat' on internal:attr=[placeholder="What needs to be done?"i]
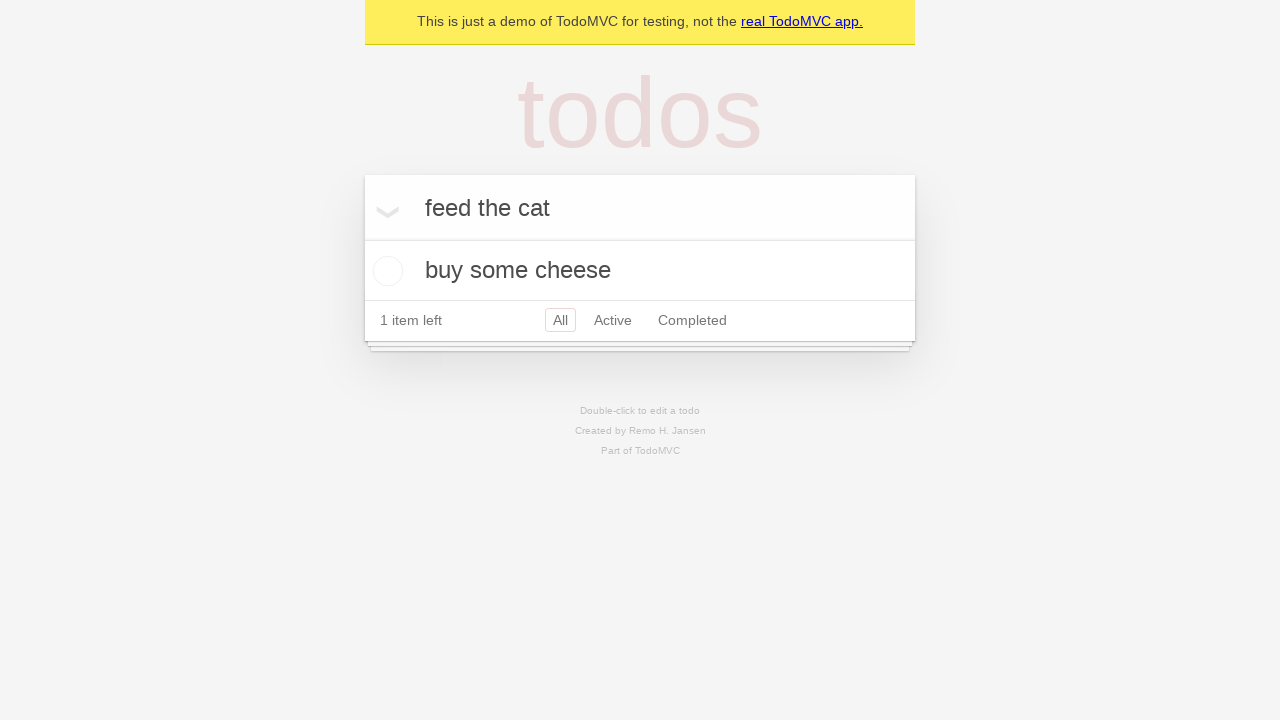

Pressed Enter to add second todo on internal:attr=[placeholder="What needs to be done?"i]
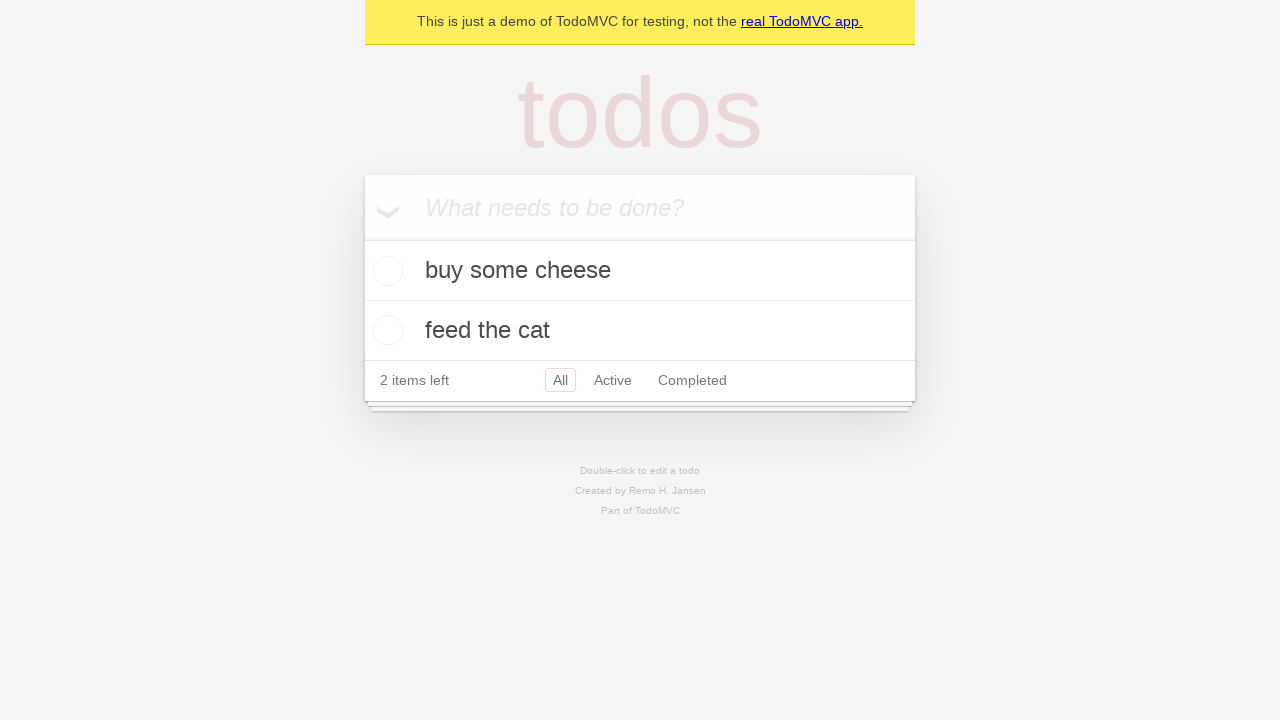

Filled todo input with 'book a doctors appointment' on internal:attr=[placeholder="What needs to be done?"i]
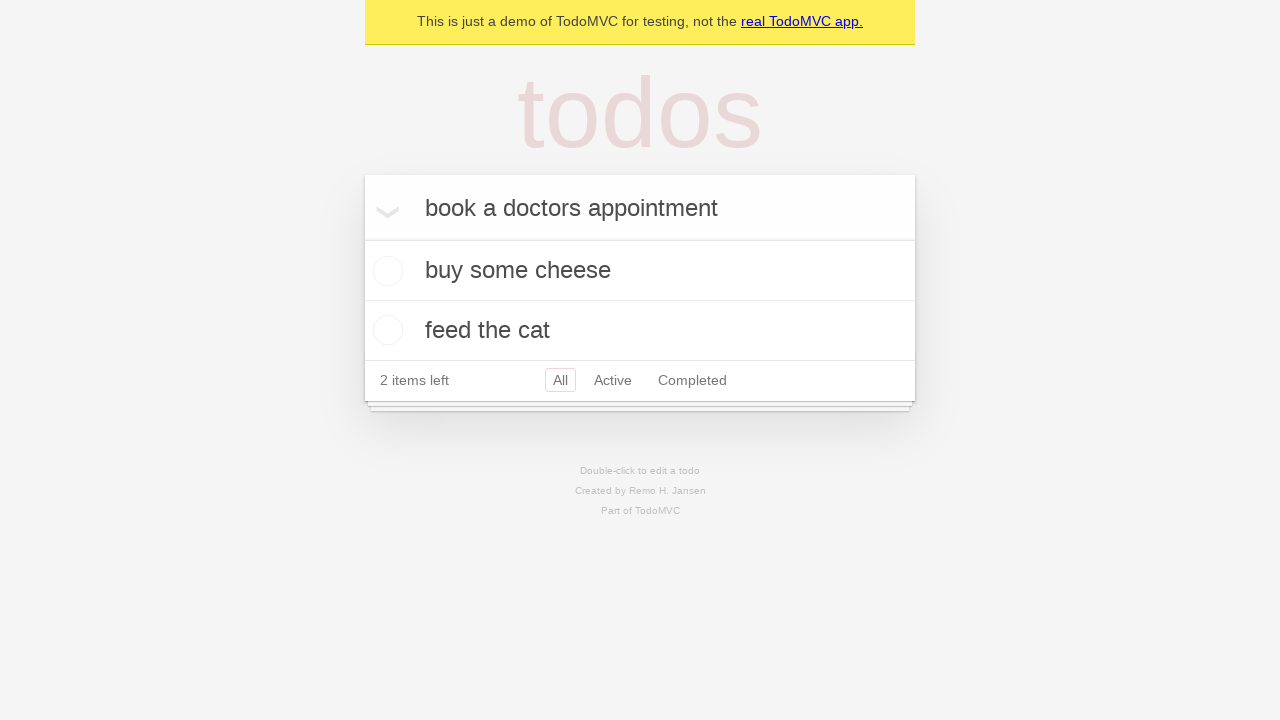

Pressed Enter to add third todo on internal:attr=[placeholder="What needs to be done?"i]
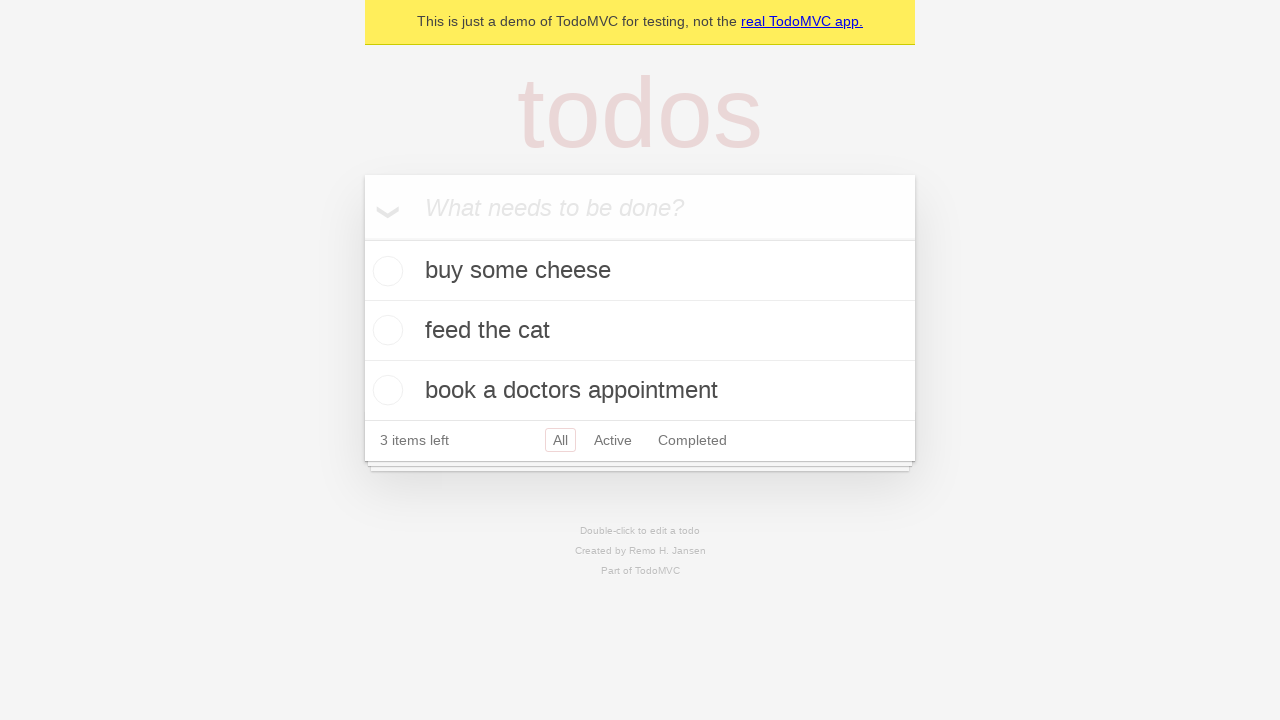

Checked the second todo item at (385, 330) on internal:testid=[data-testid="todo-item"s] >> nth=1 >> internal:role=checkbox
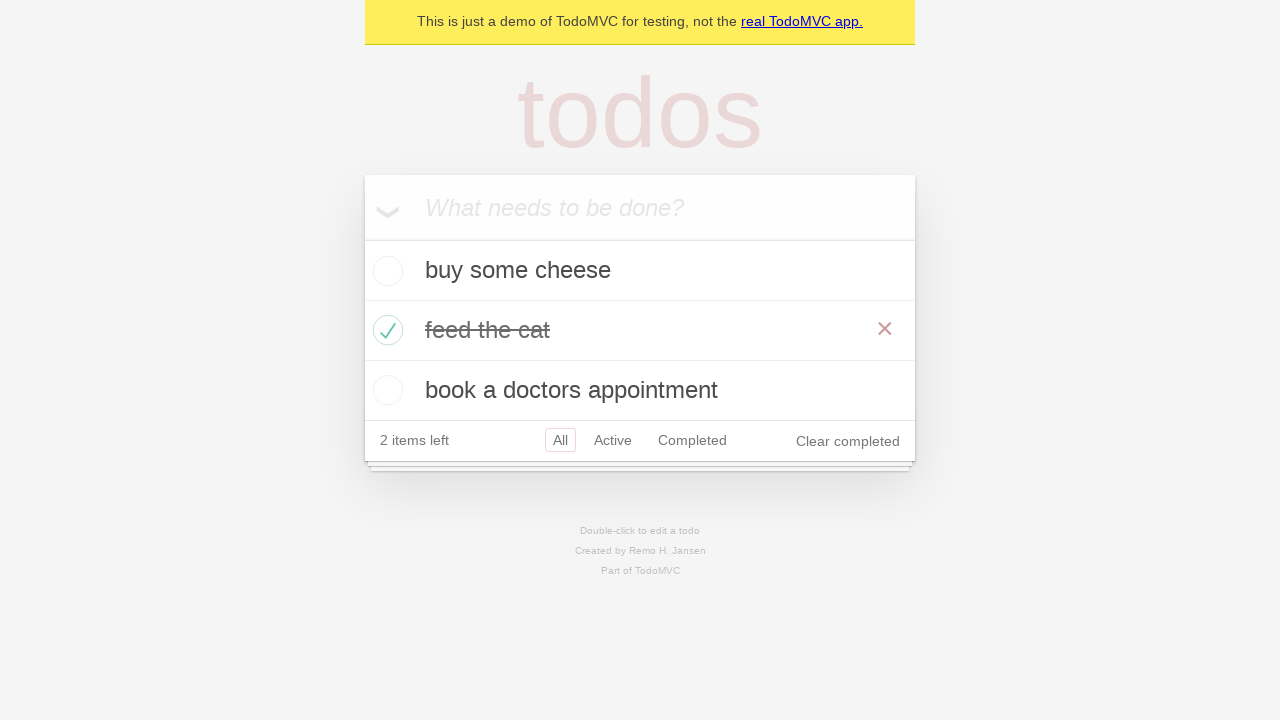

Clicked Active filter link at (613, 440) on internal:role=link[name="Active"i]
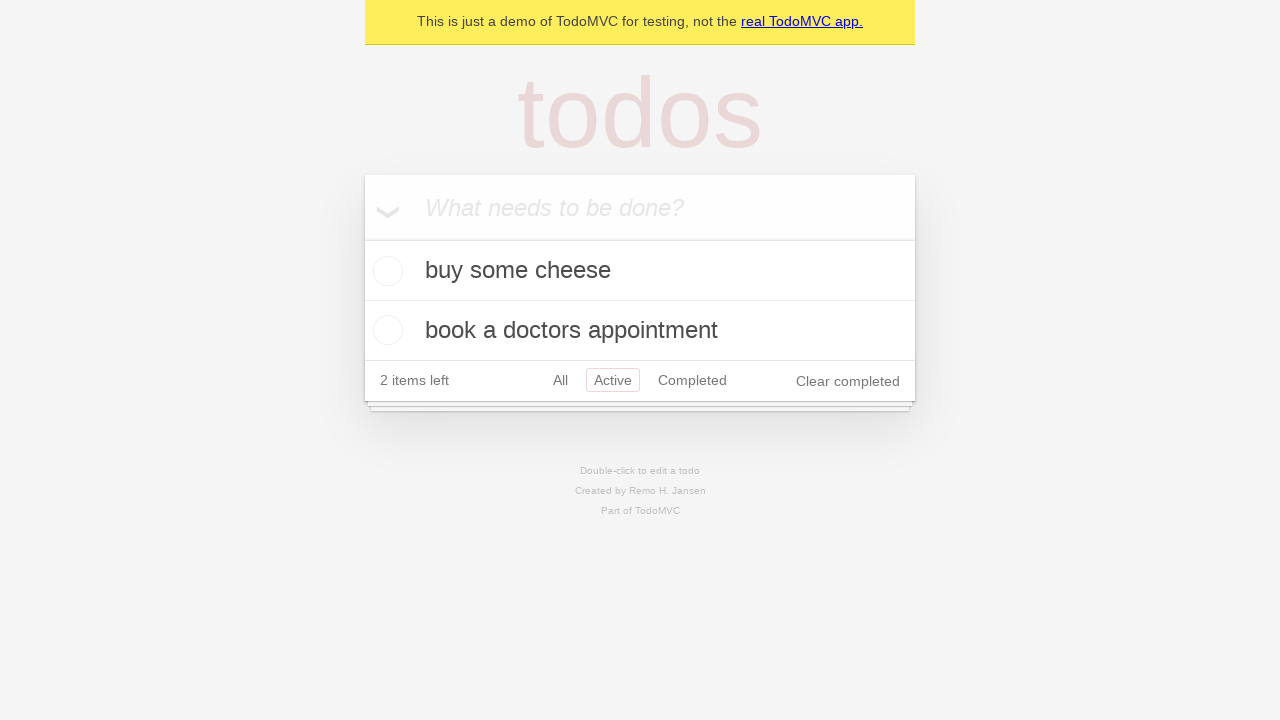

Clicked Completed filter link at (692, 380) on internal:role=link[name="Completed"i]
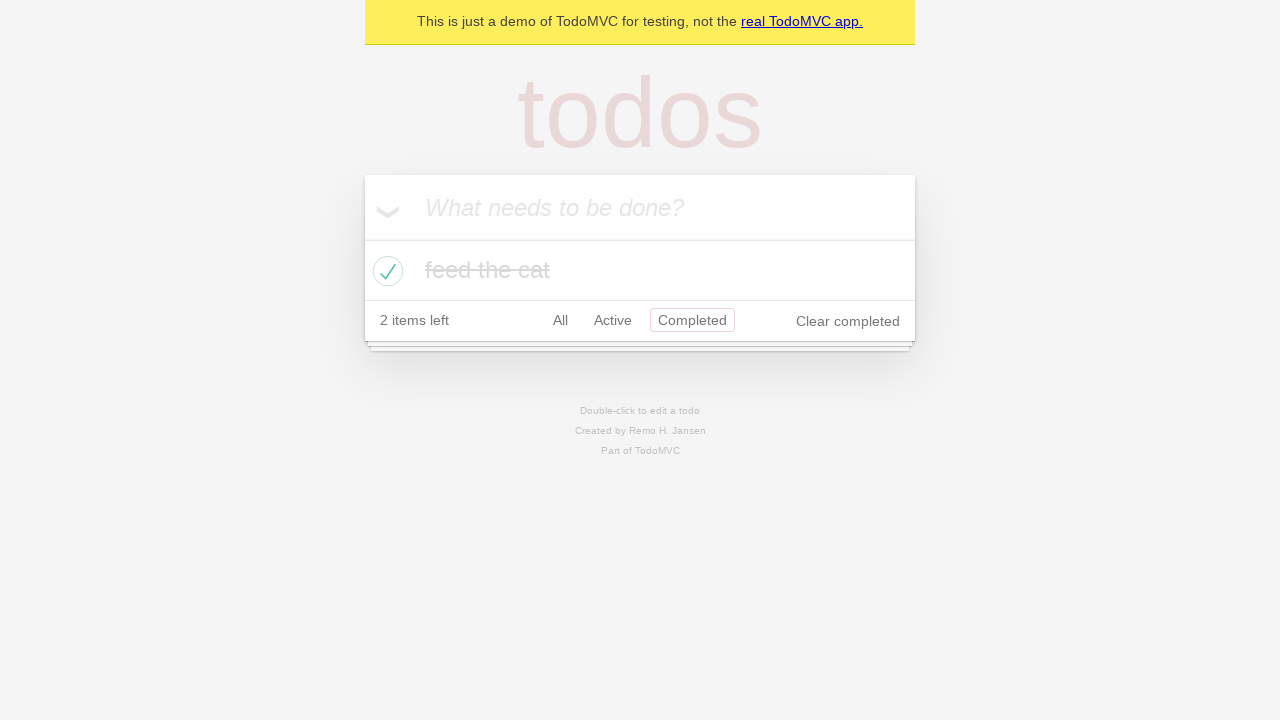

Clicked All filter link to display all items at (560, 320) on internal:role=link[name="All"i]
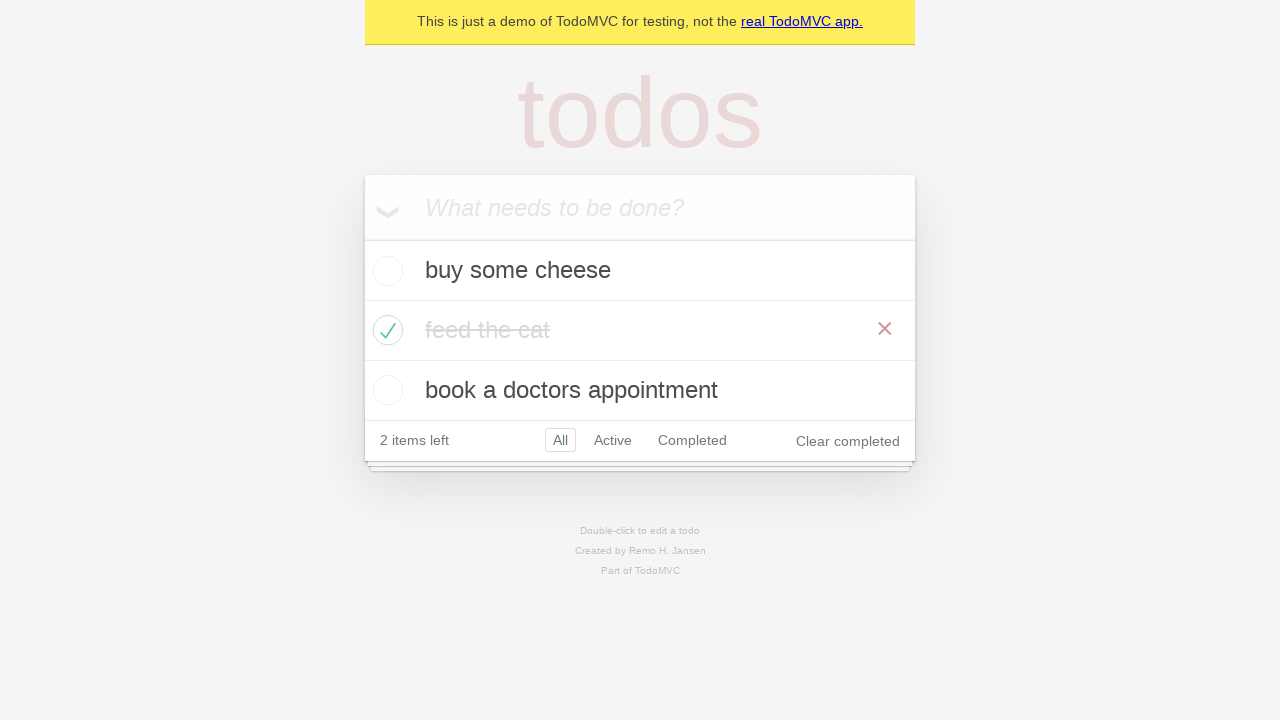

Verified all todo items are displayed
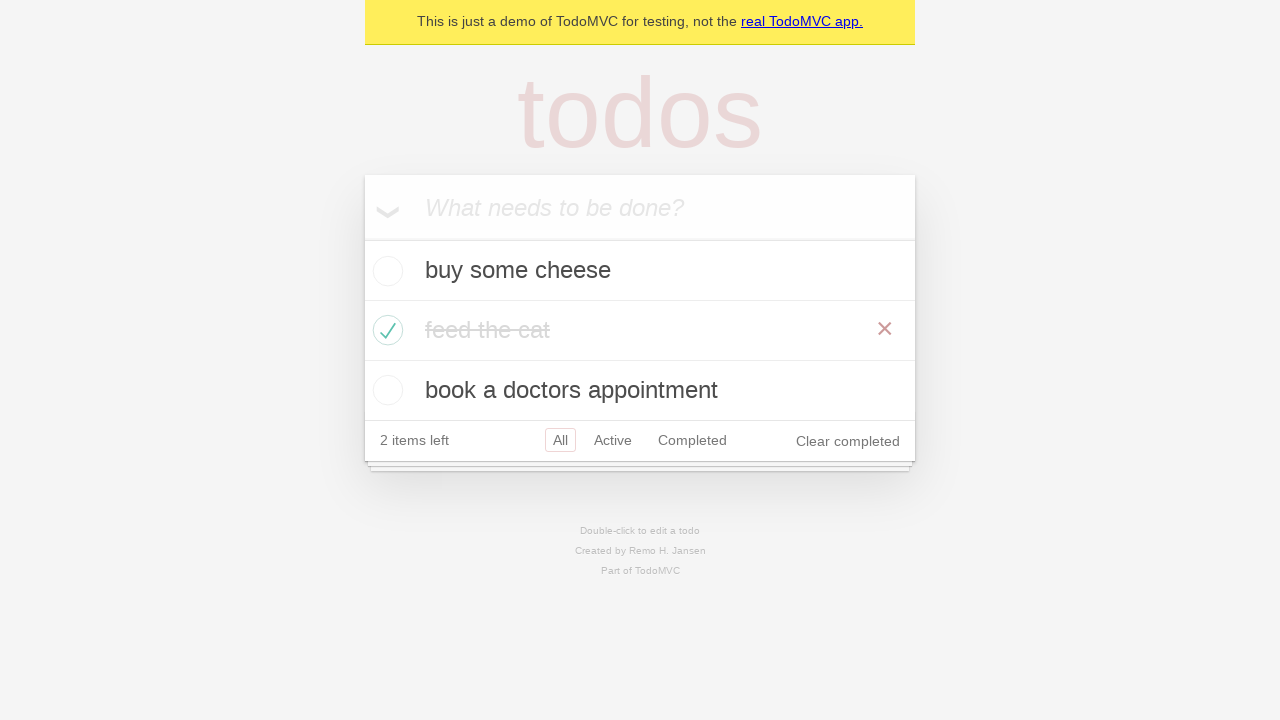

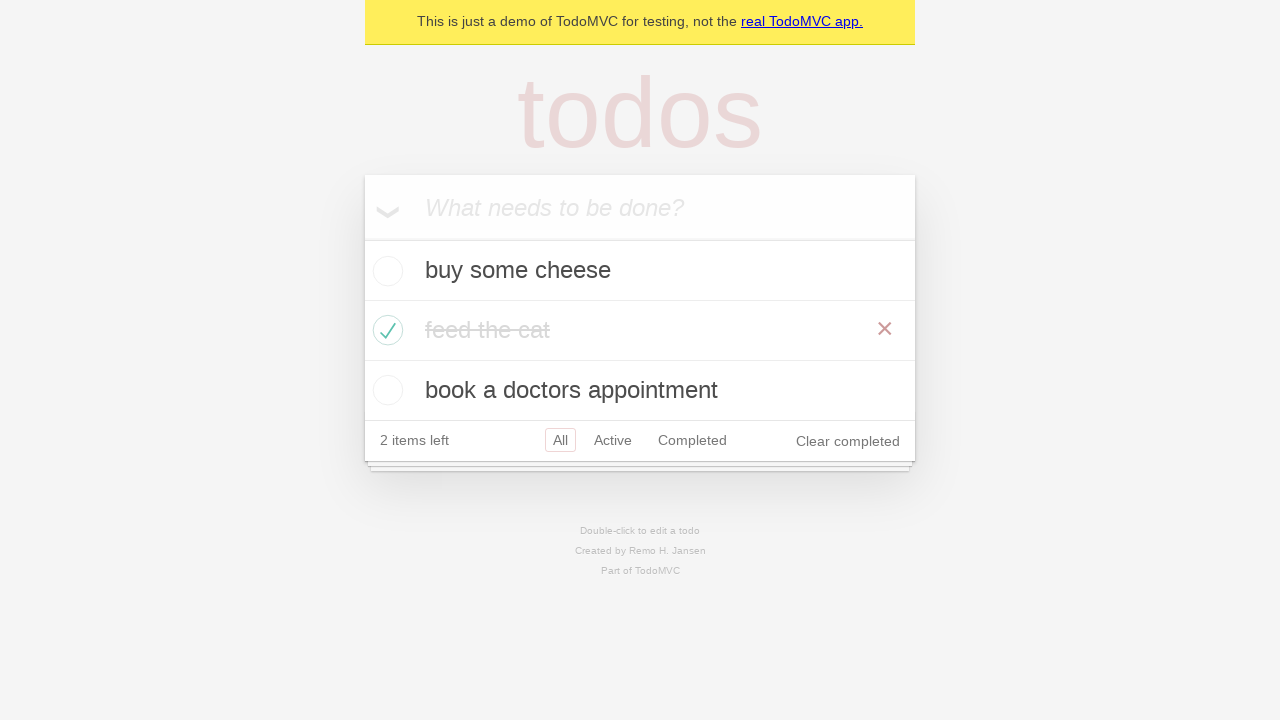